Tests login form validation by attempting to login with invalid credentials and verifying the error message is displayed

Starting URL: https://www.saucedemo.com/

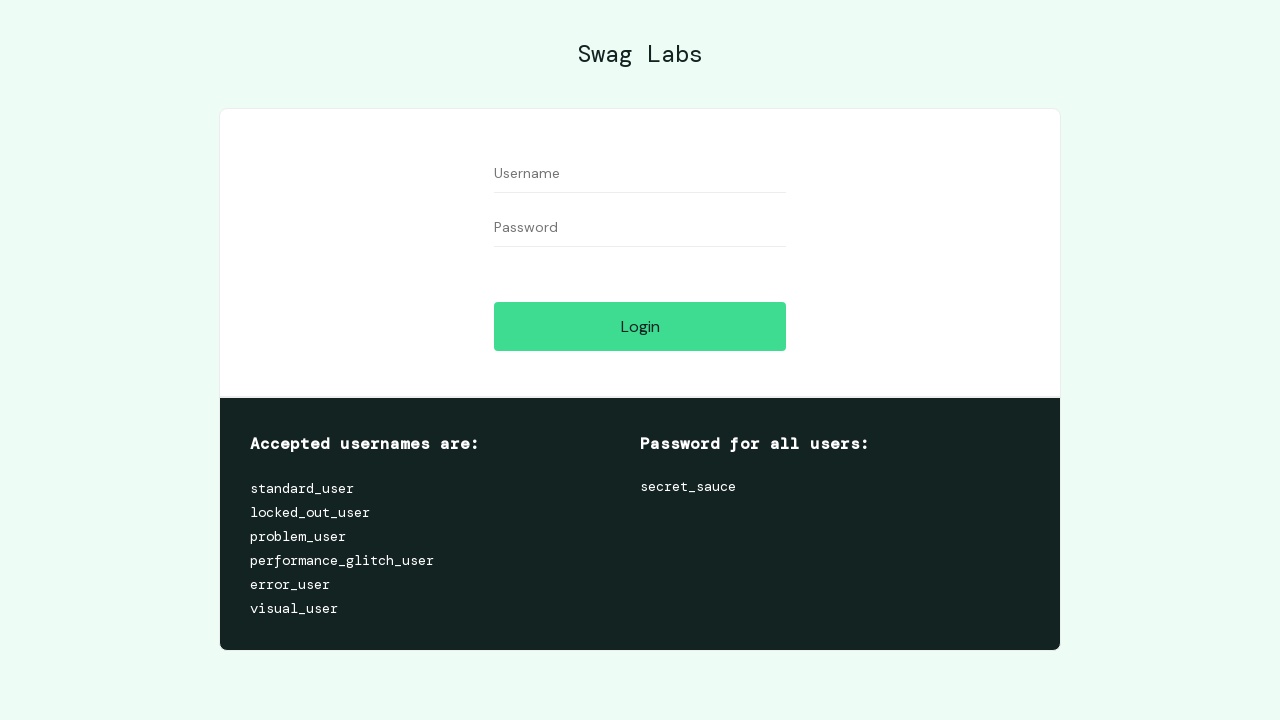

Filled username field with 'invalid_user' on #user-name
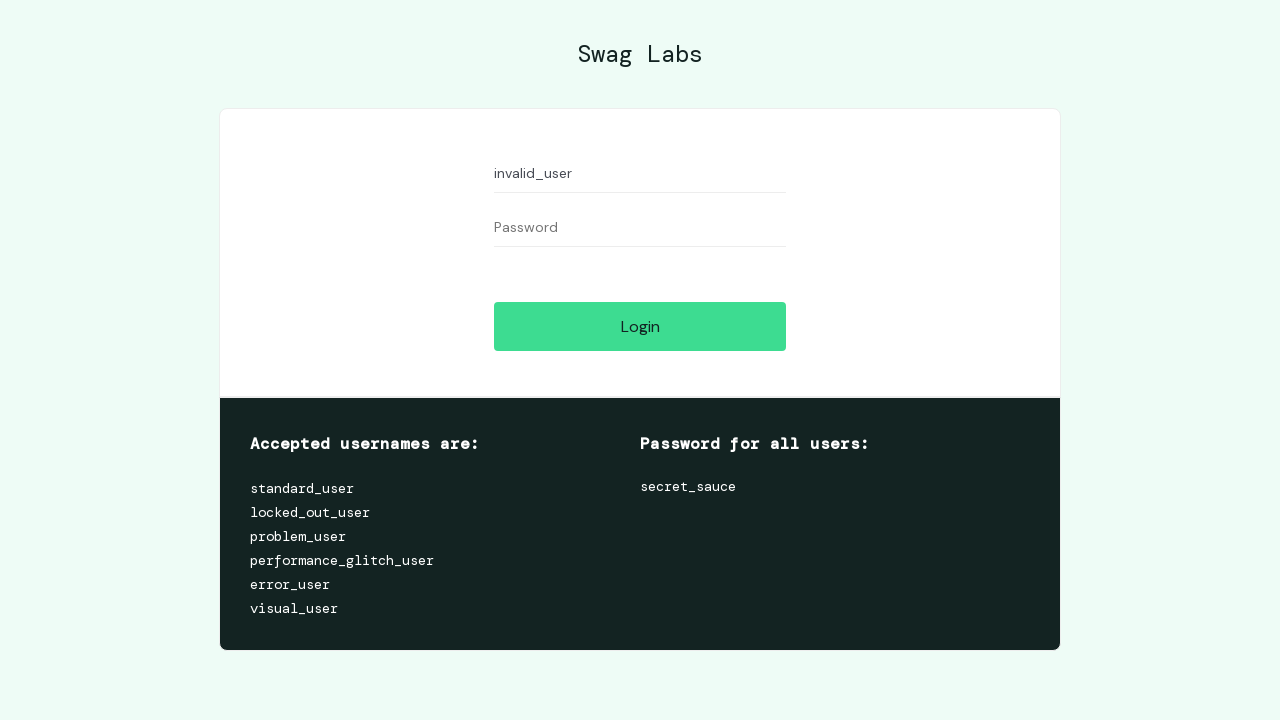

Filled password field with 'wrong_password' on #password
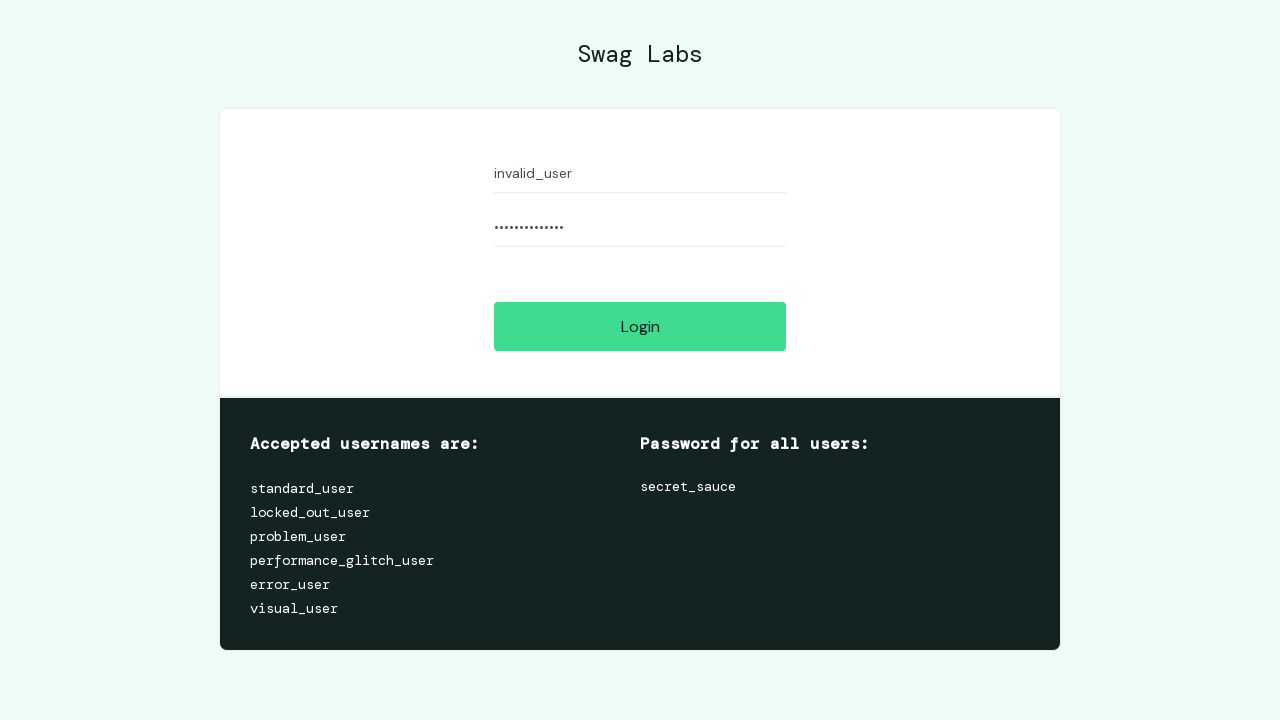

Clicked login button to attempt login with invalid credentials at (640, 326) on #login-button
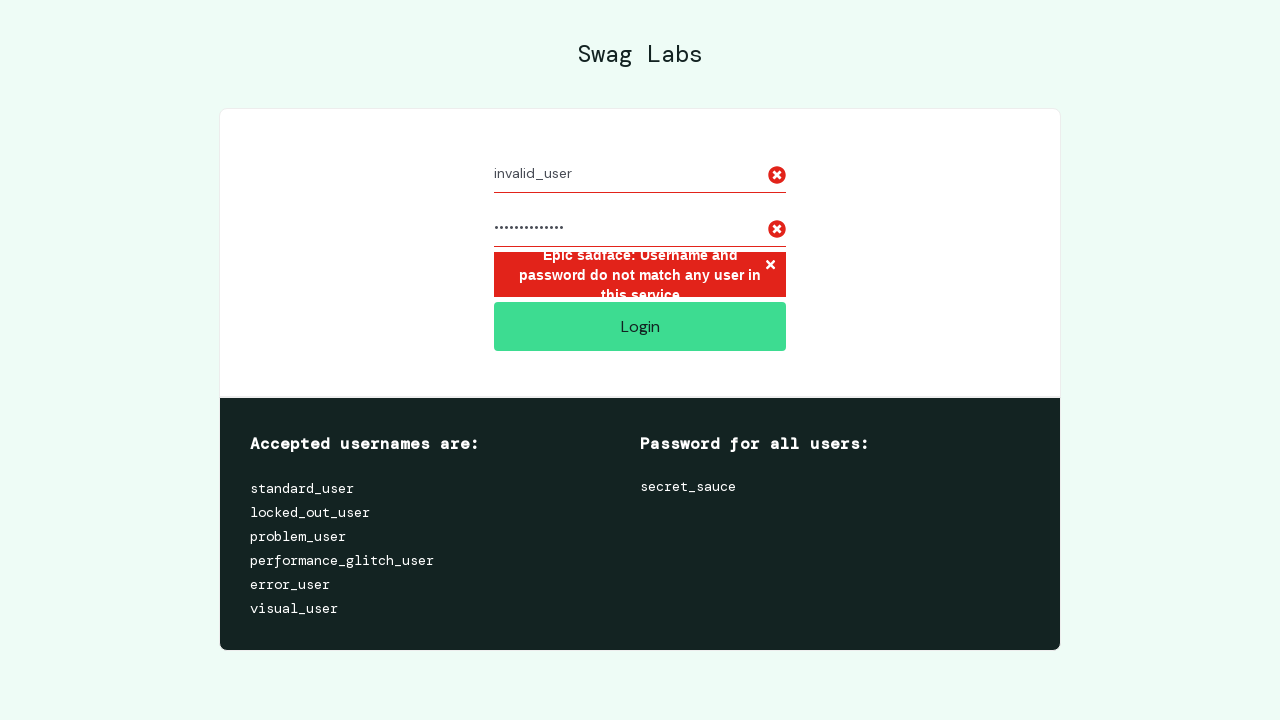

Error message element appeared on page
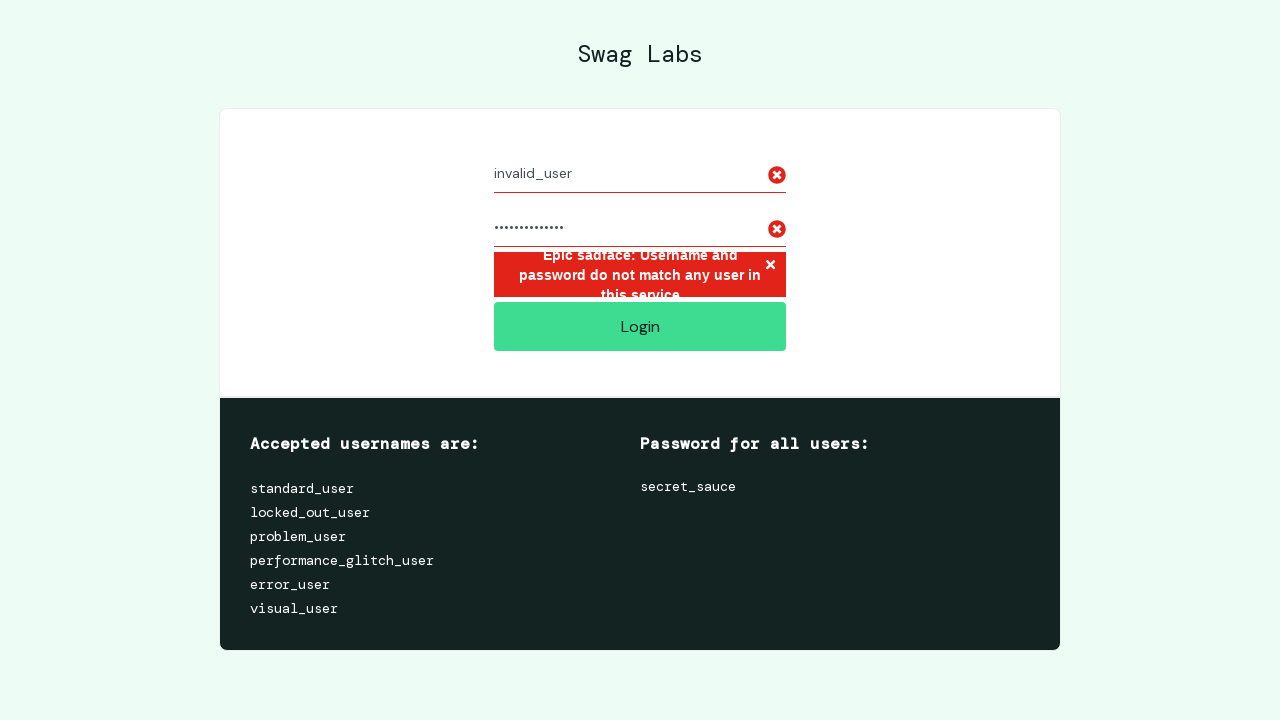

Verified error message text matches expected message
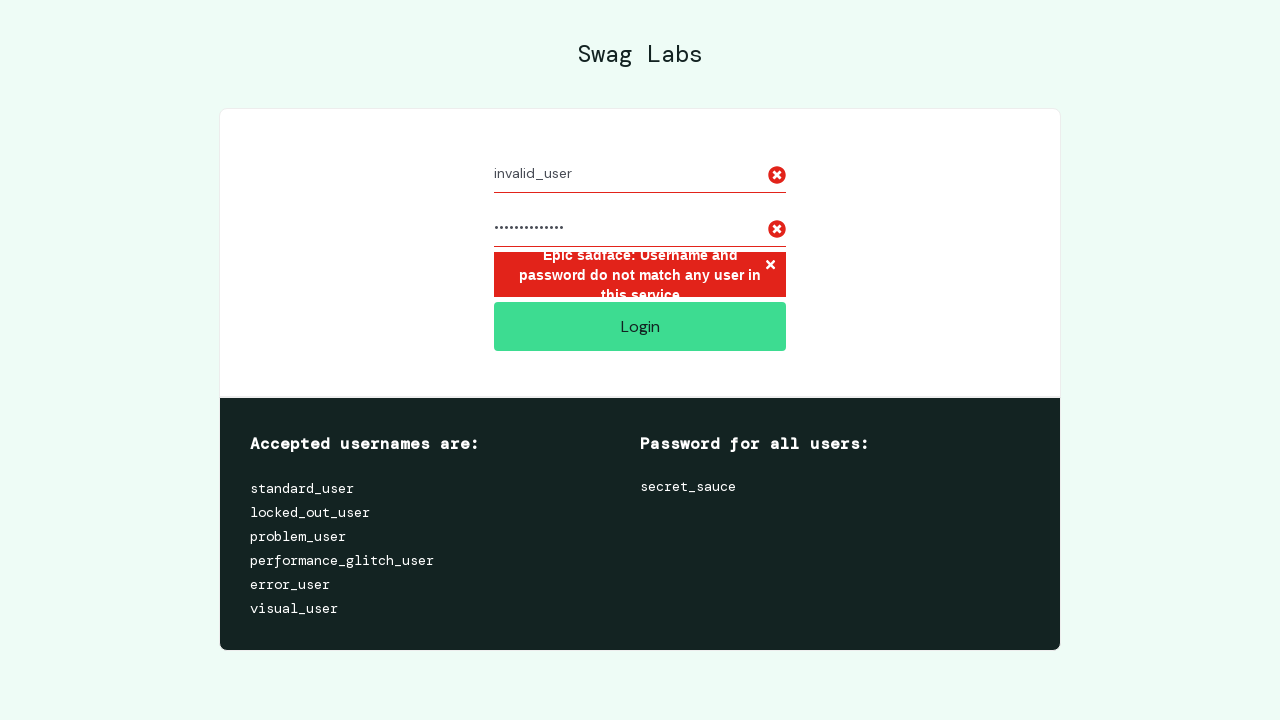

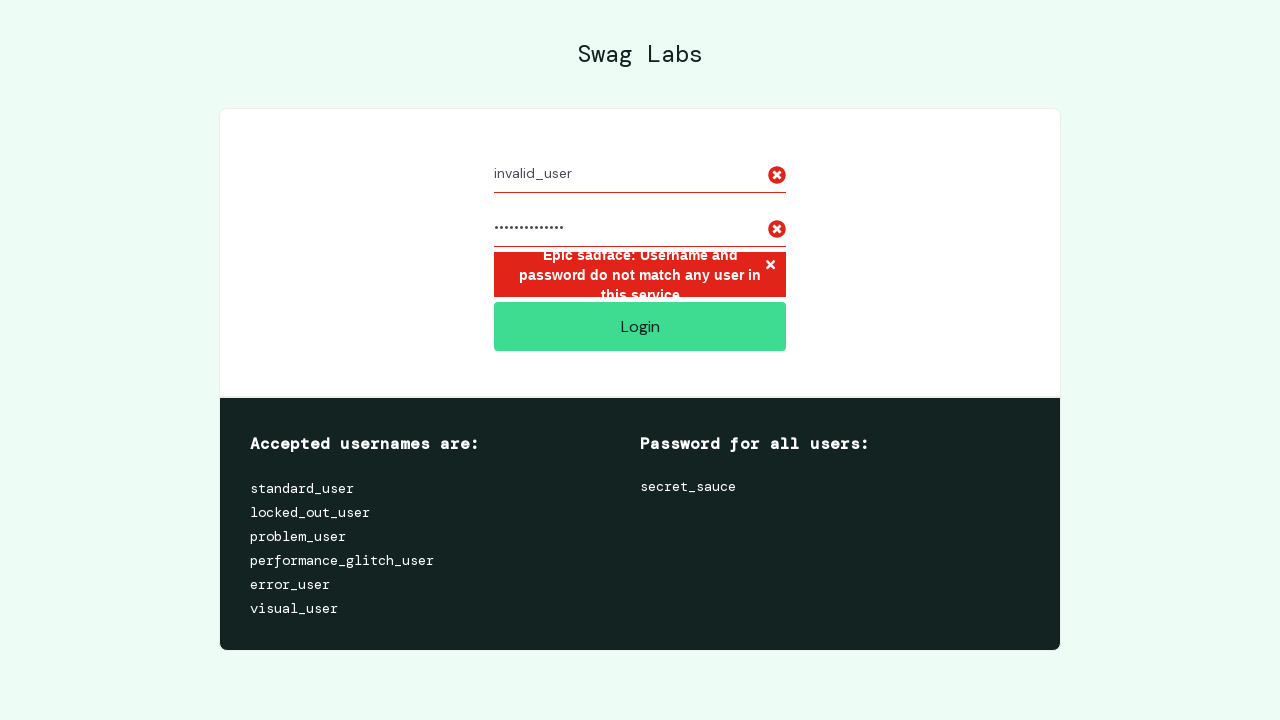